Tests Hacker News "newest" page pagination by clicking the "More" link multiple times to load additional articles, verifying that the page navigation works correctly and articles can be loaded incrementally.

Starting URL: https://news.ycombinator.com/newest

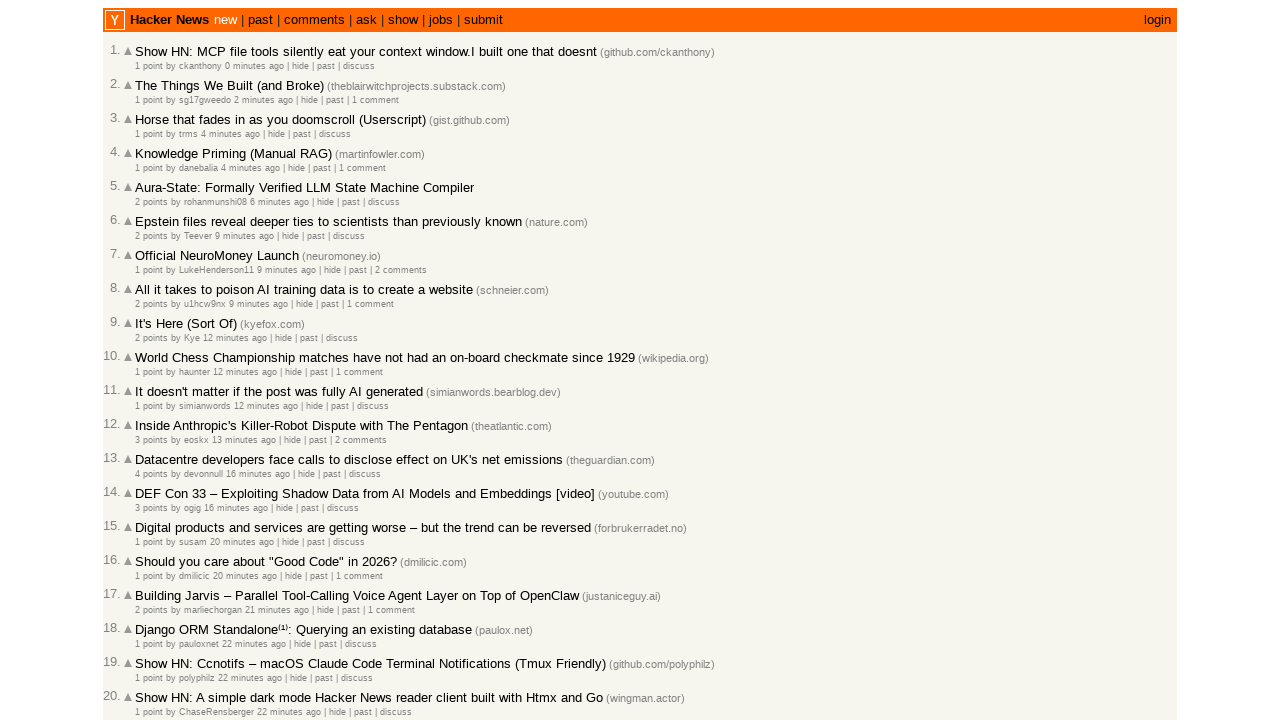

Waited for initial articles to load on Hacker News newest page
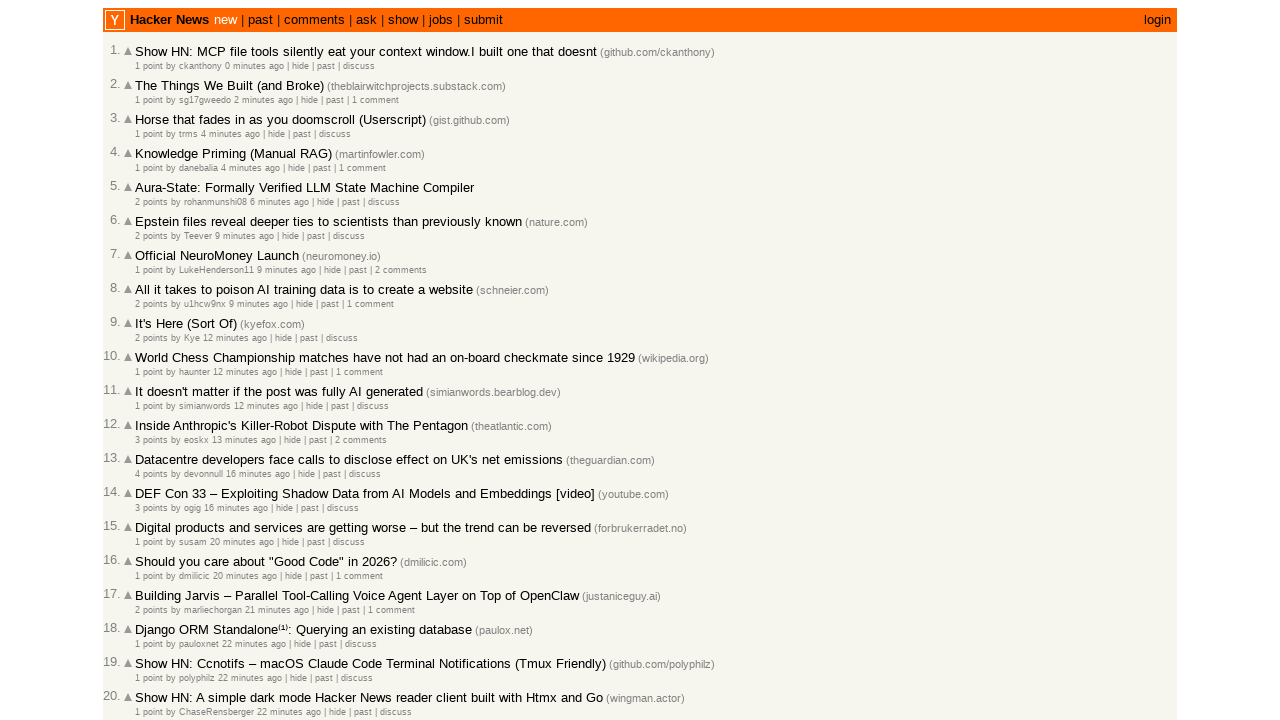

Checked for 'More' link existence (iteration 1)
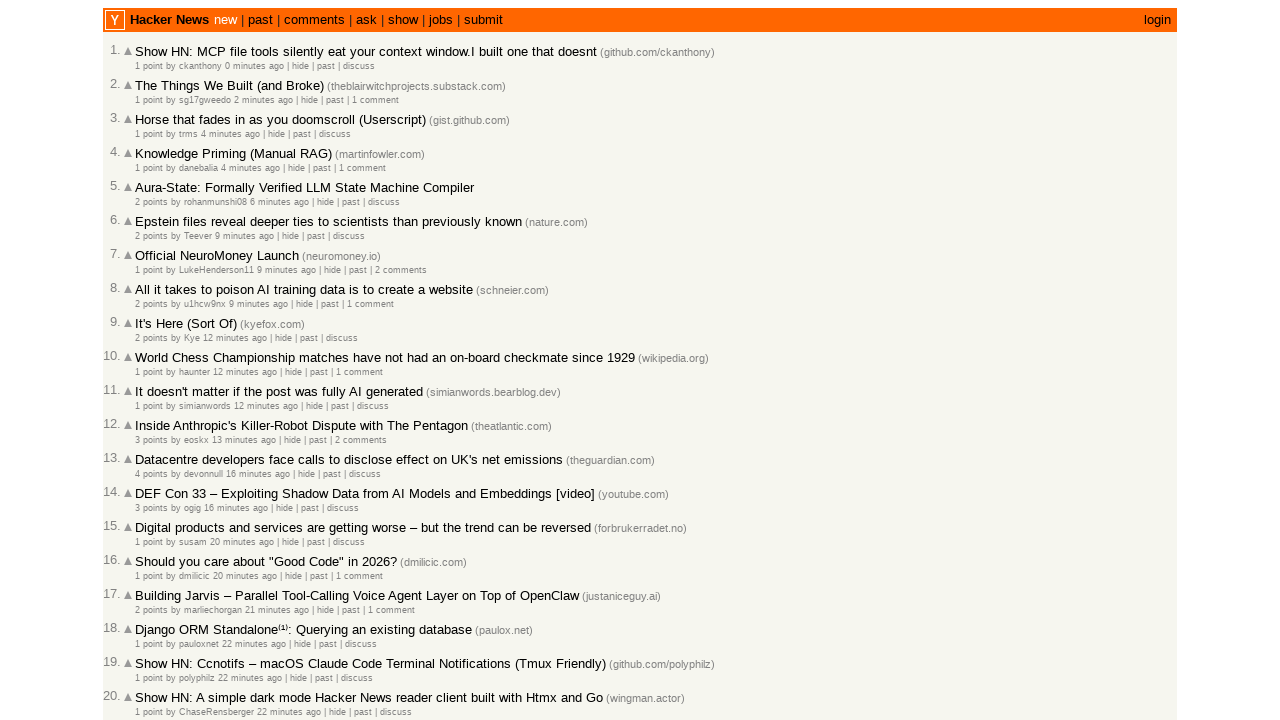

Clicked 'More' link to load additional articles (iteration 1) at (149, 616) on .morelink
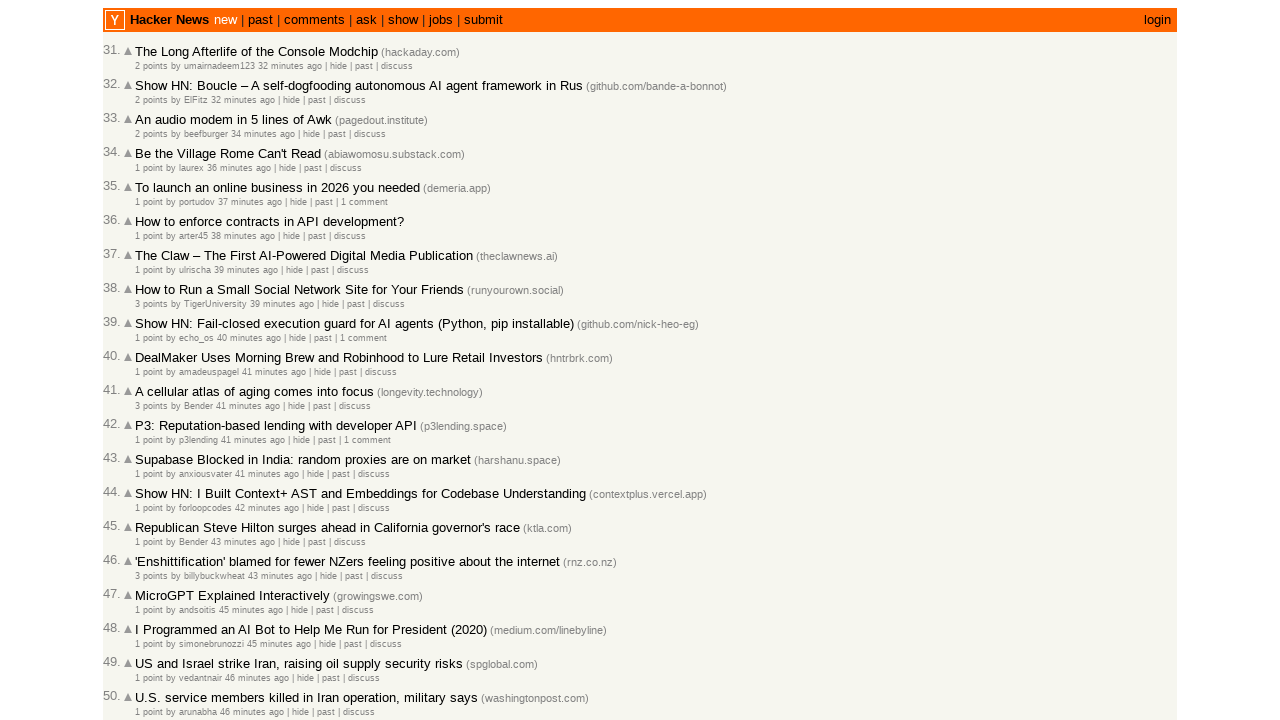

Waited for new articles to load after clicking 'More' (iteration 1)
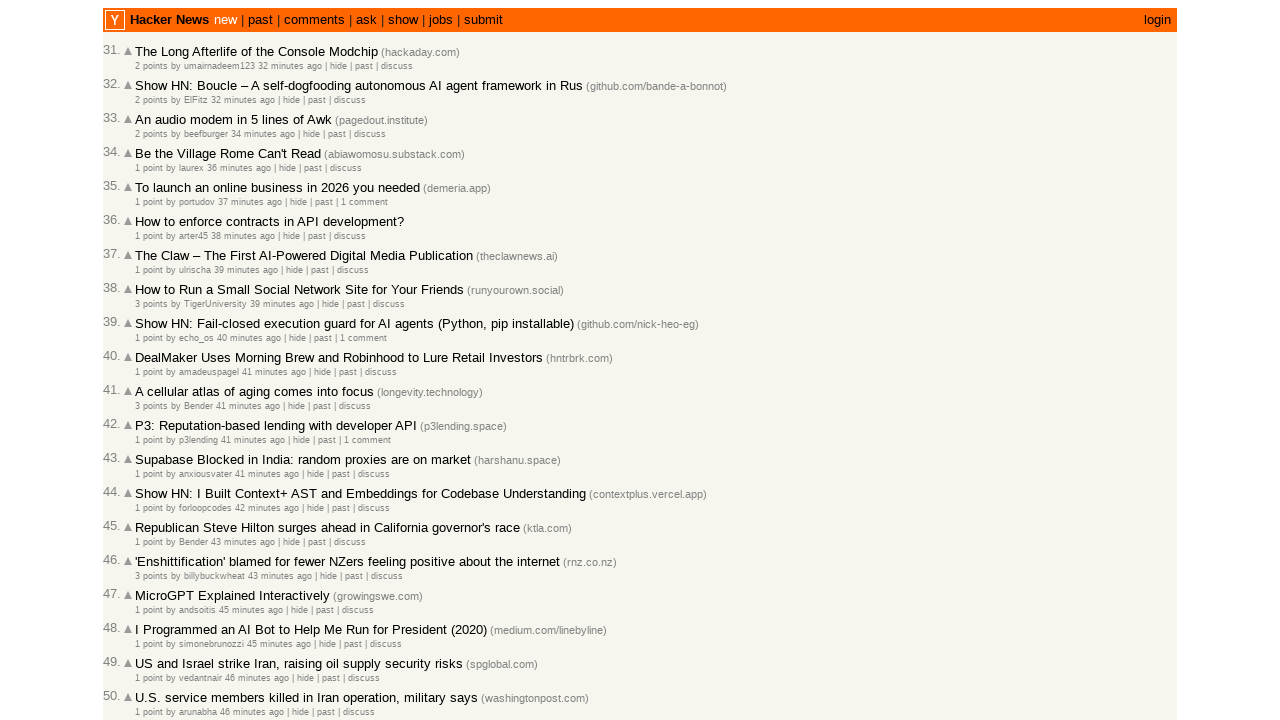

Waited 1 second for page to settle (iteration 1)
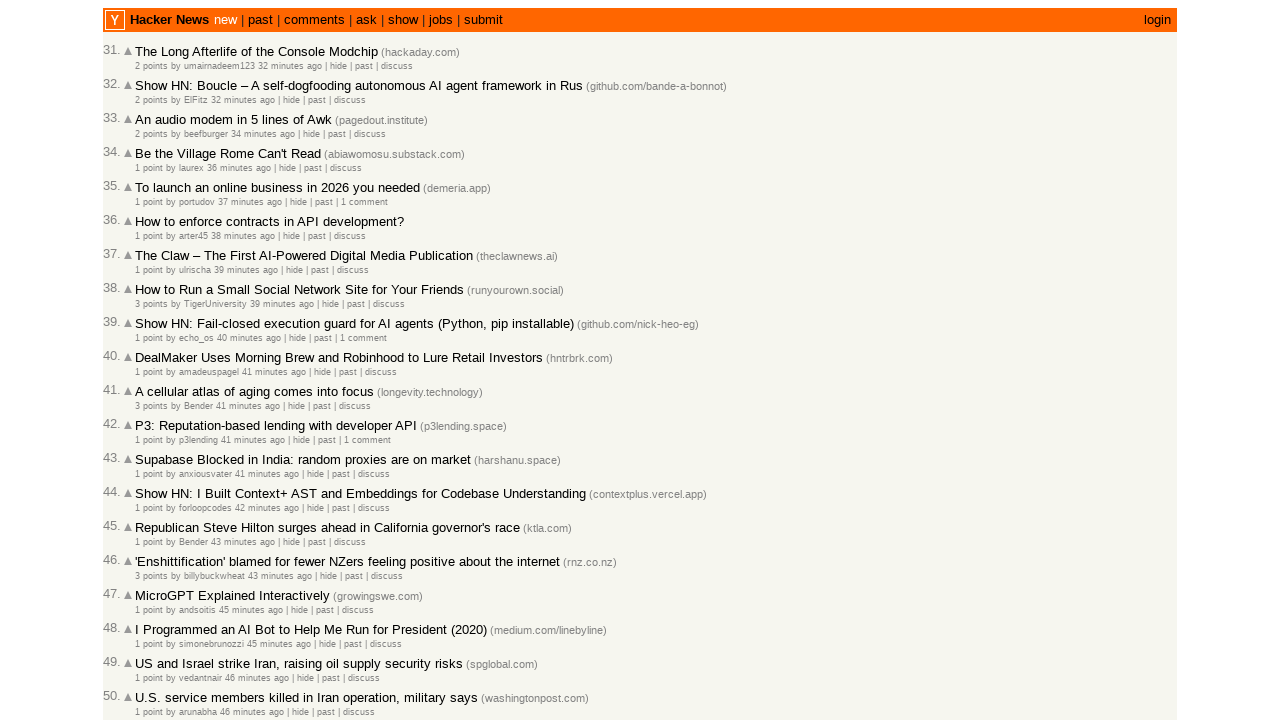

Checked for 'More' link existence (iteration 2)
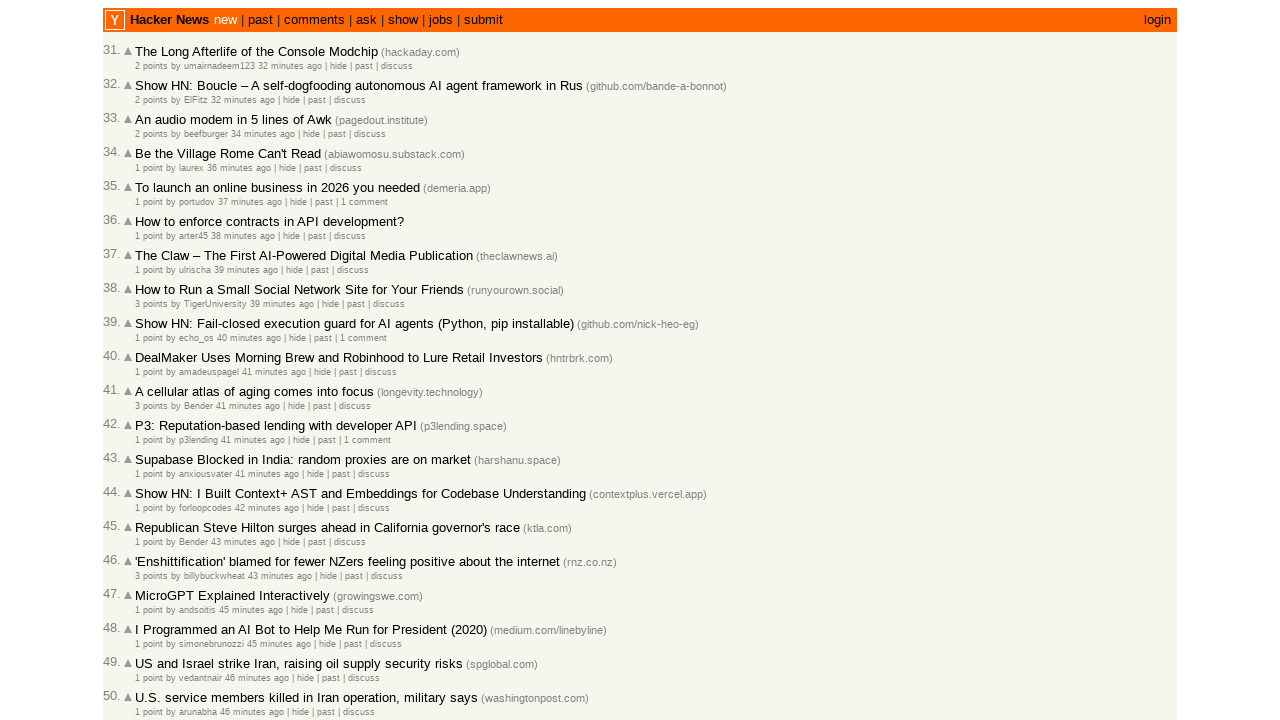

Clicked 'More' link to load additional articles (iteration 2) at (149, 616) on .morelink
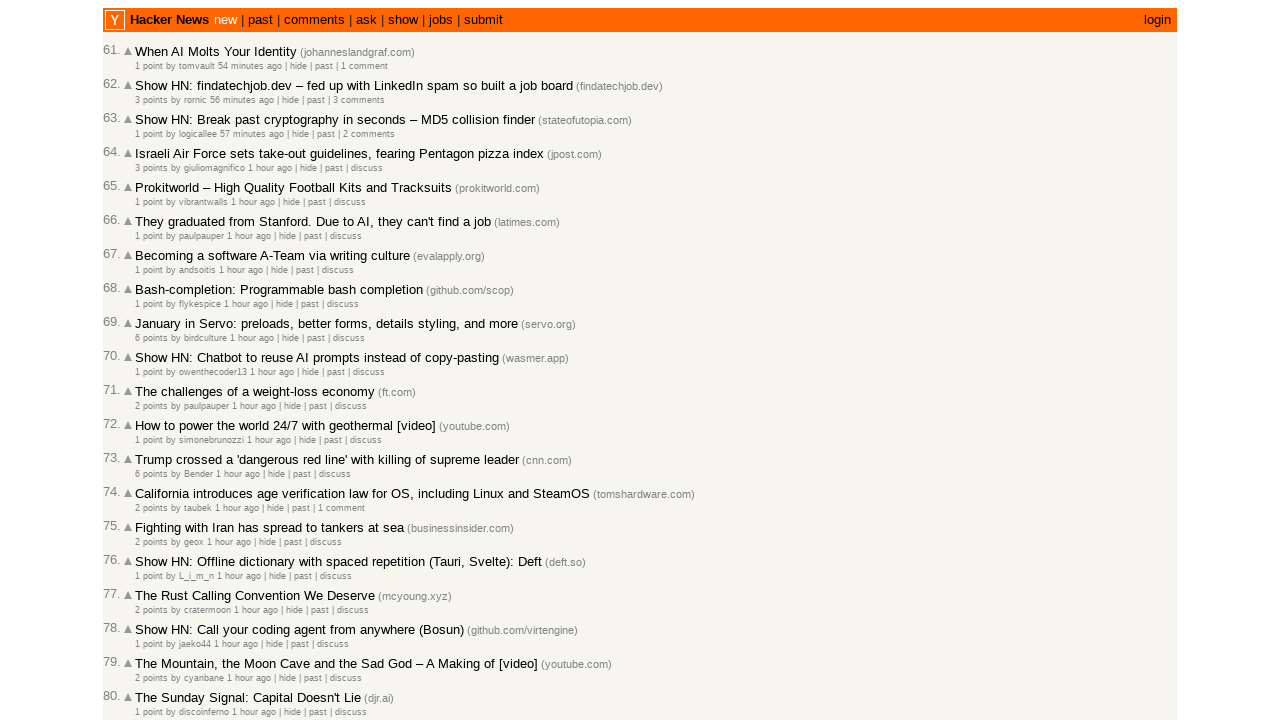

Waited for new articles to load after clicking 'More' (iteration 2)
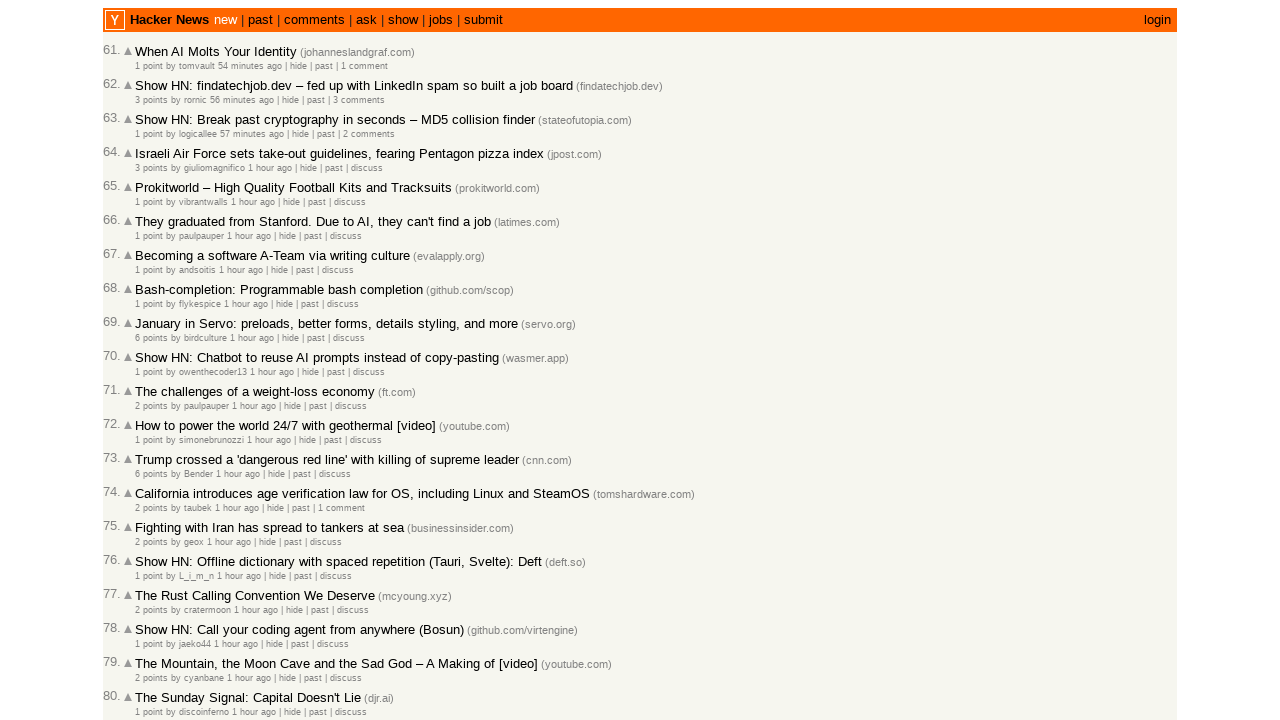

Waited 1 second for page to settle (iteration 2)
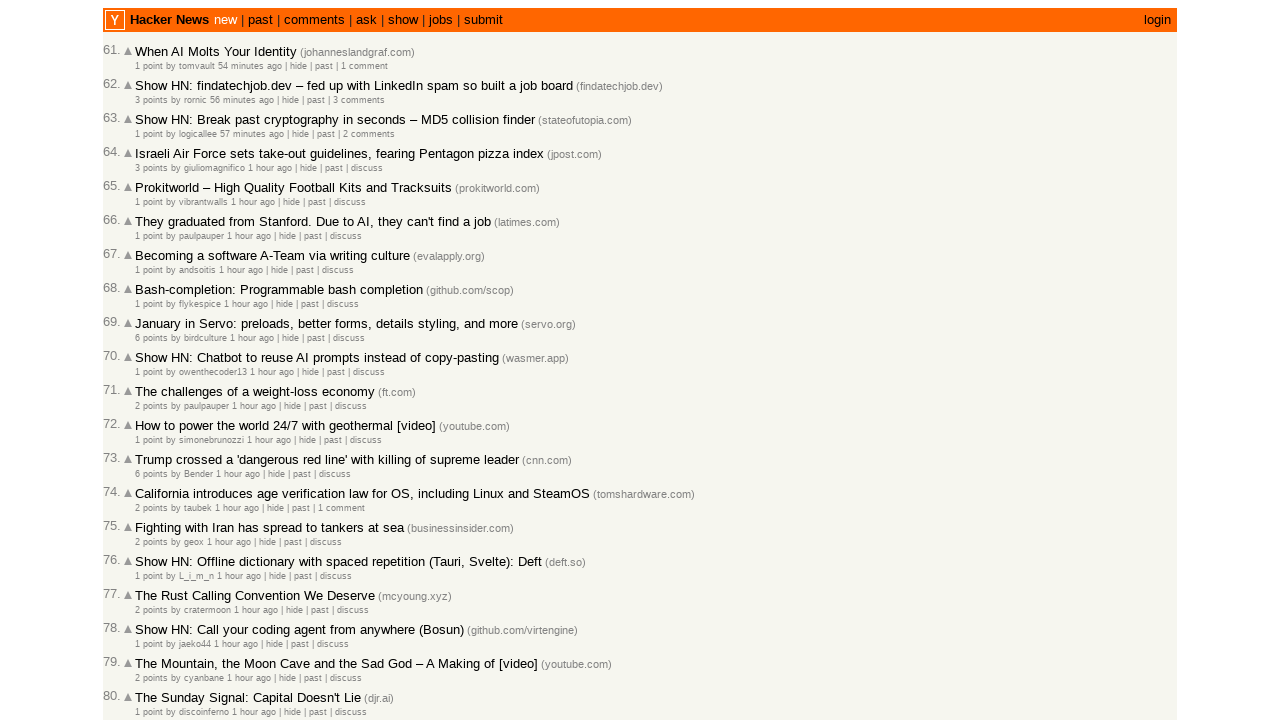

Checked for 'More' link existence (iteration 3)
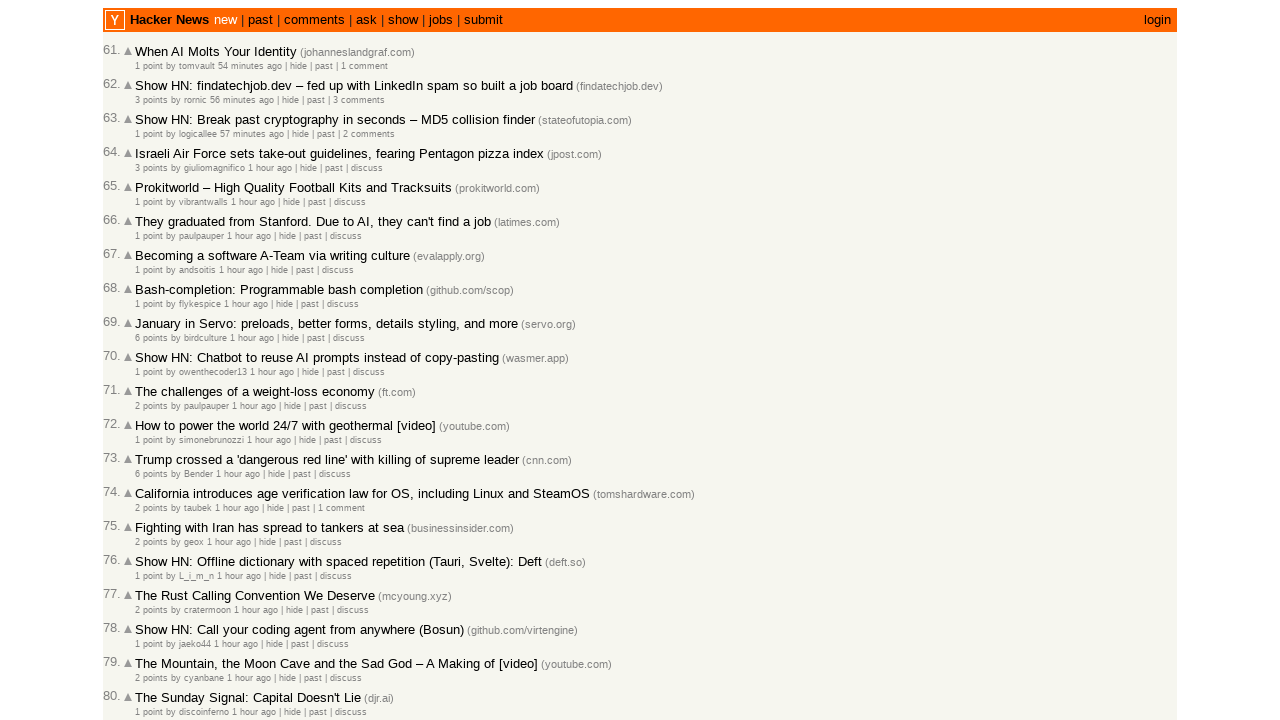

Clicked 'More' link to load additional articles (iteration 3) at (149, 616) on .morelink
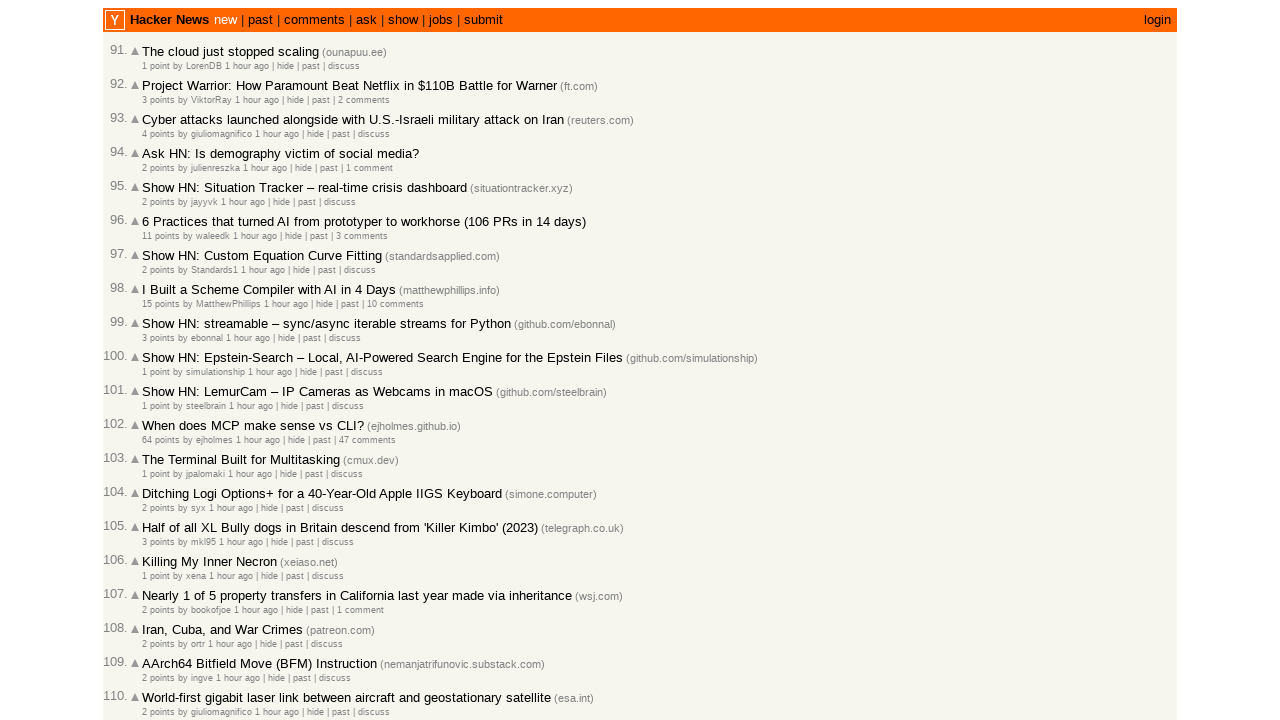

Waited for new articles to load after clicking 'More' (iteration 3)
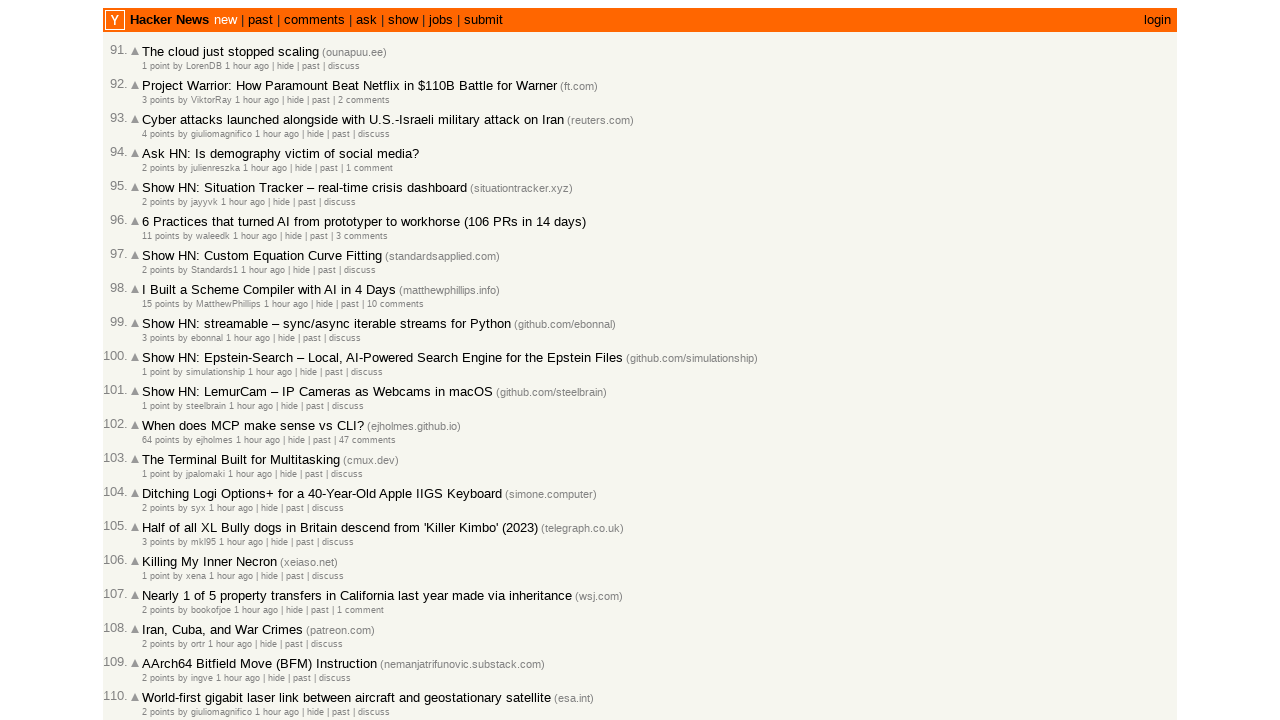

Waited 1 second for page to settle (iteration 3)
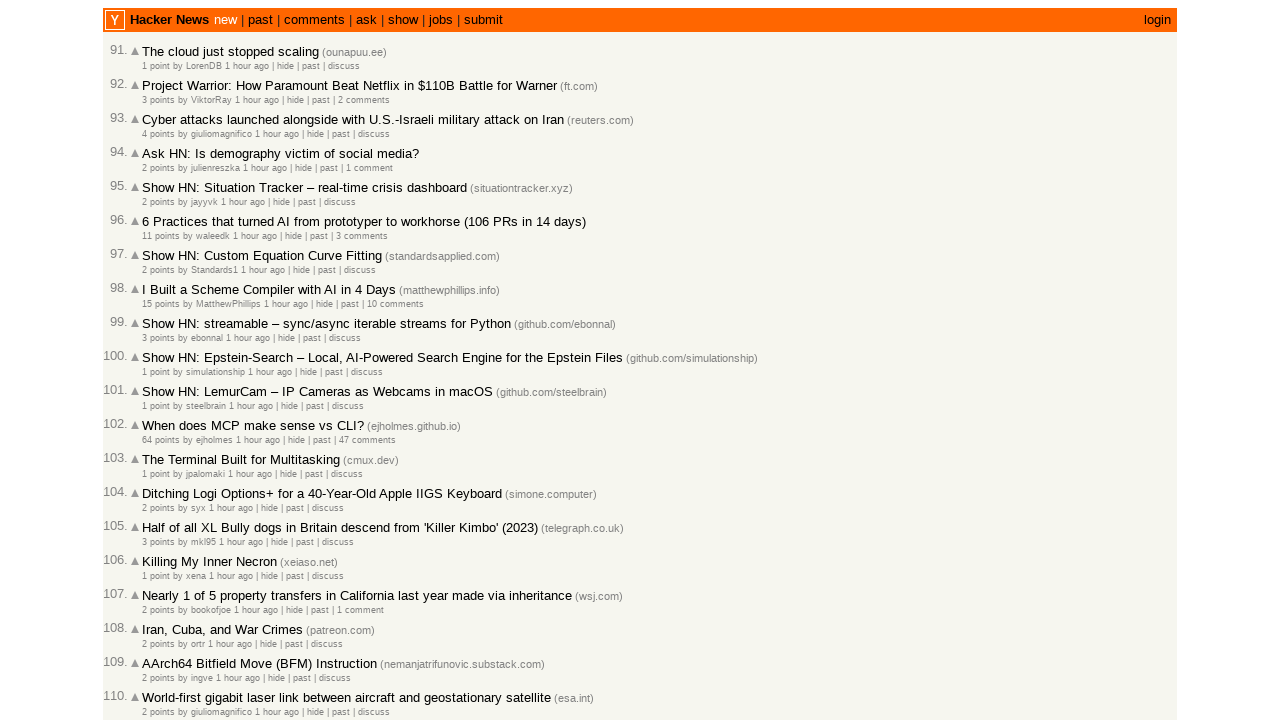

Checked for 'More' link existence (iteration 4)
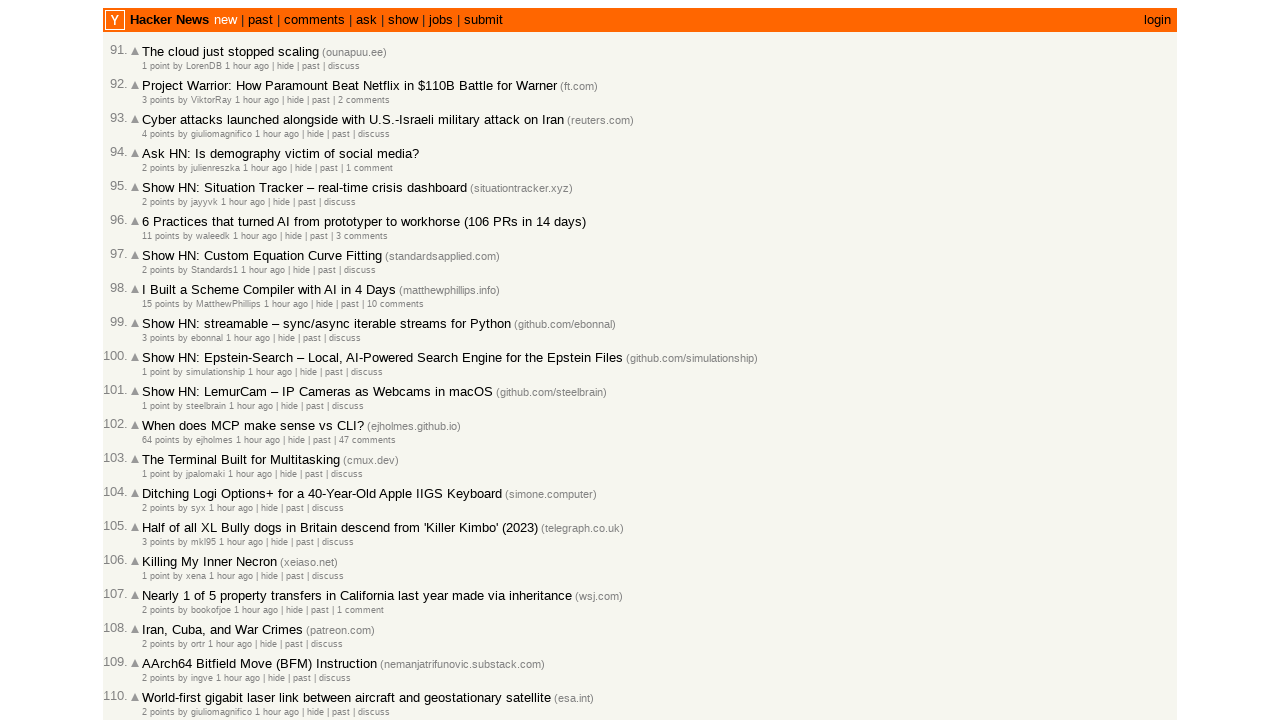

Clicked 'More' link to load additional articles (iteration 4) at (156, 616) on .morelink
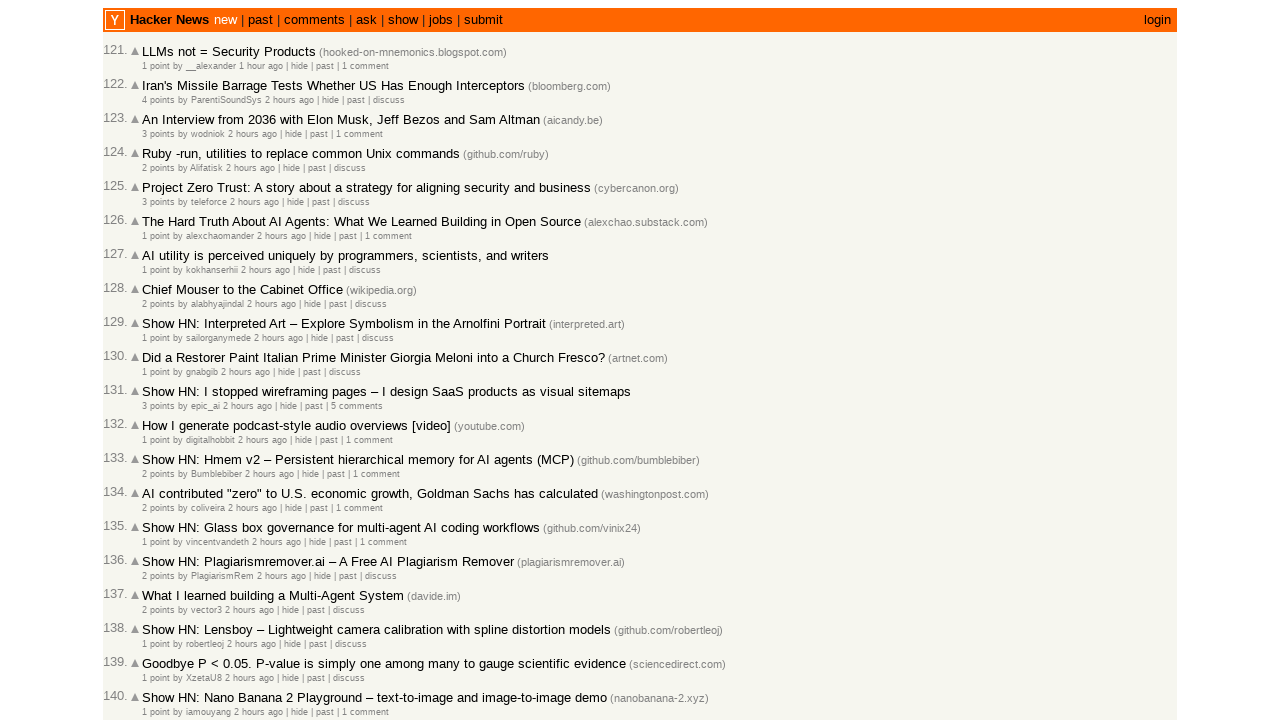

Waited for new articles to load after clicking 'More' (iteration 4)
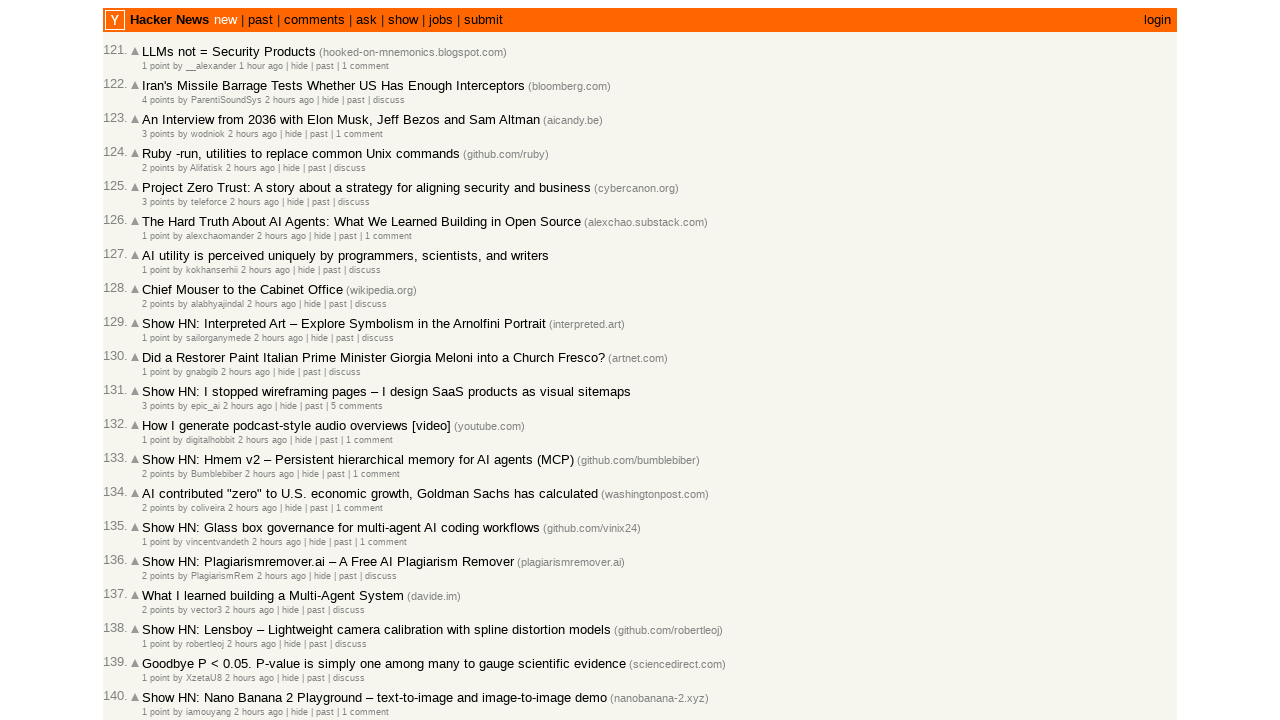

Waited 1 second for page to settle (iteration 4)
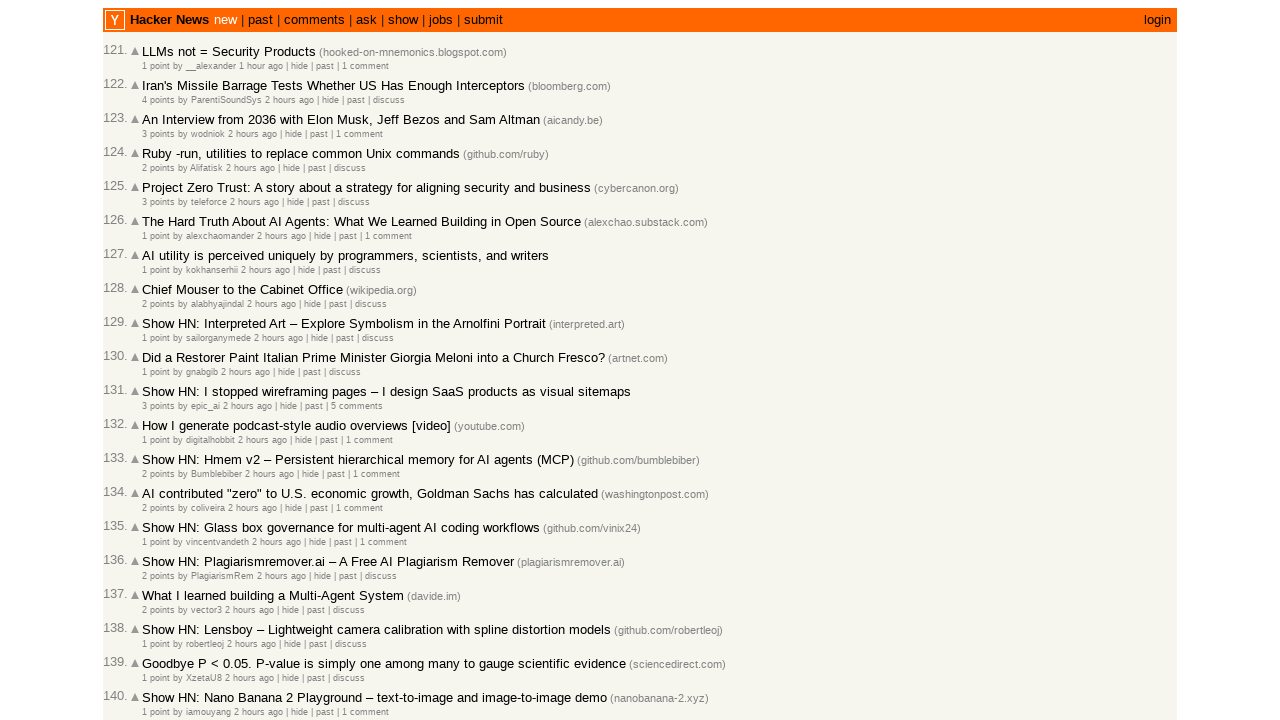

Verified articles are present on the page
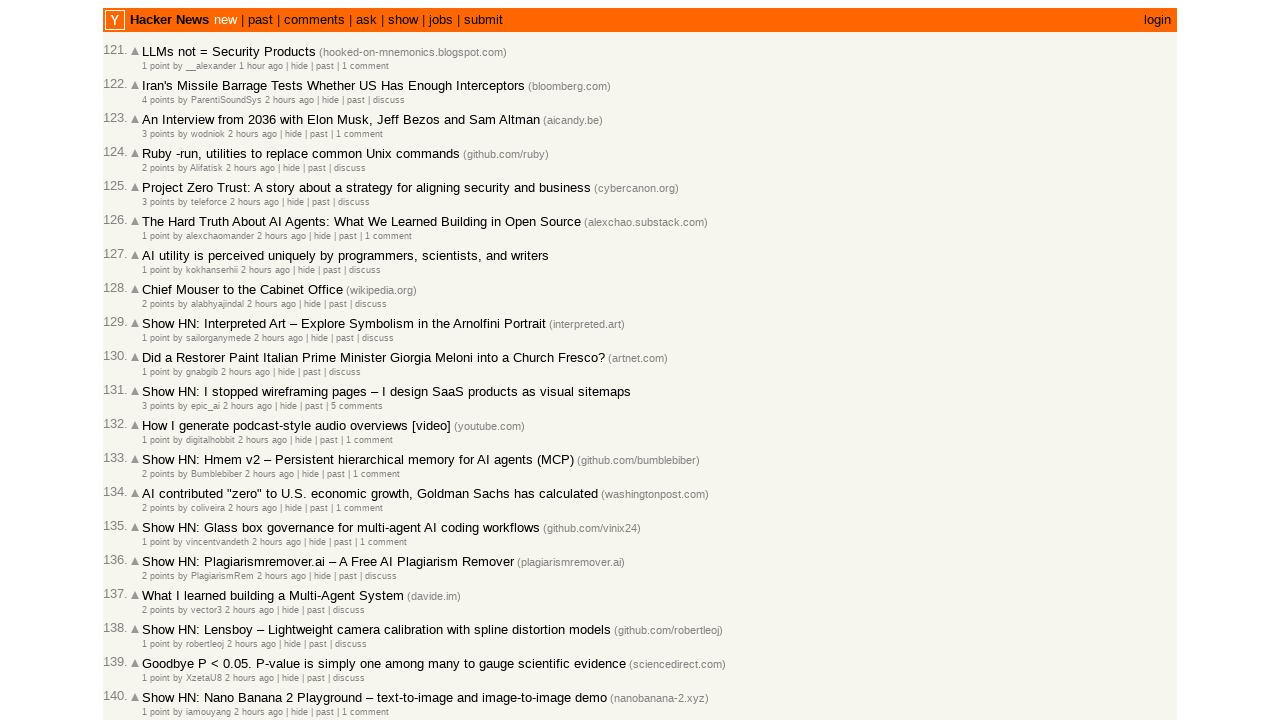

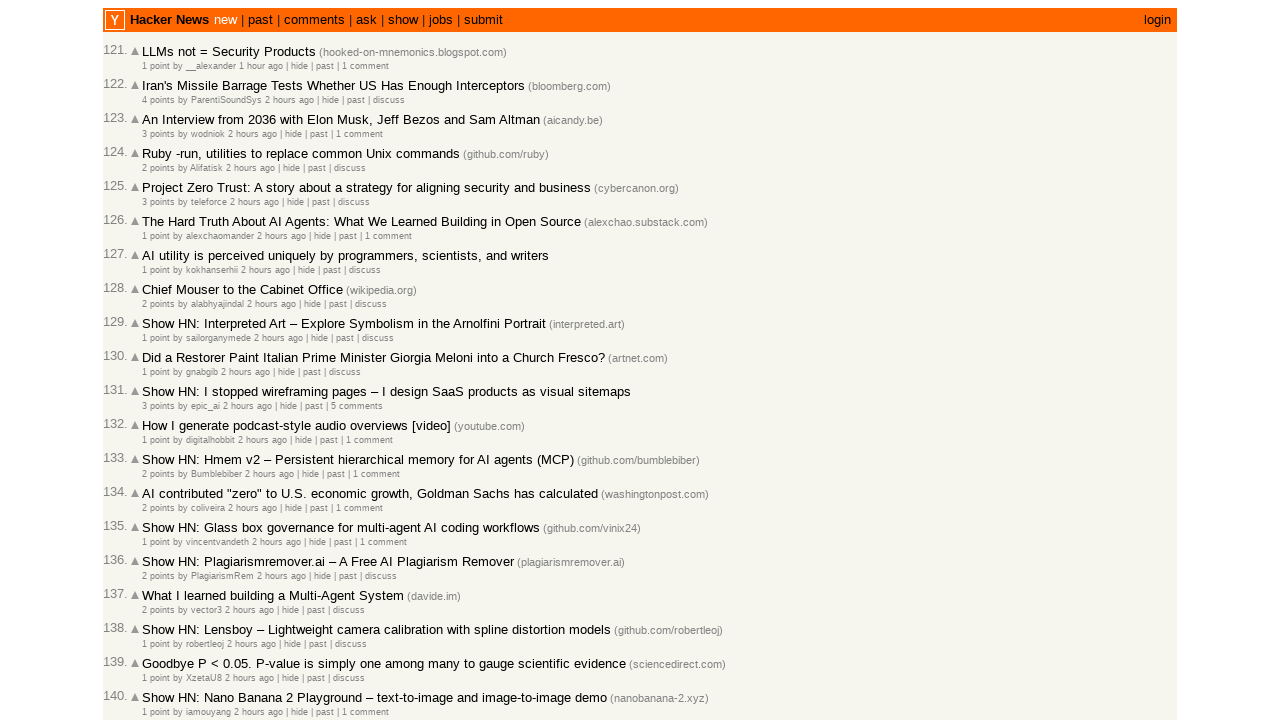